Tests wait functionality on a demo page by clicking buttons and entering text into input fields that appear after button clicks

Starting URL: https://www.hyrtutorials.com/p/waits-demo.html

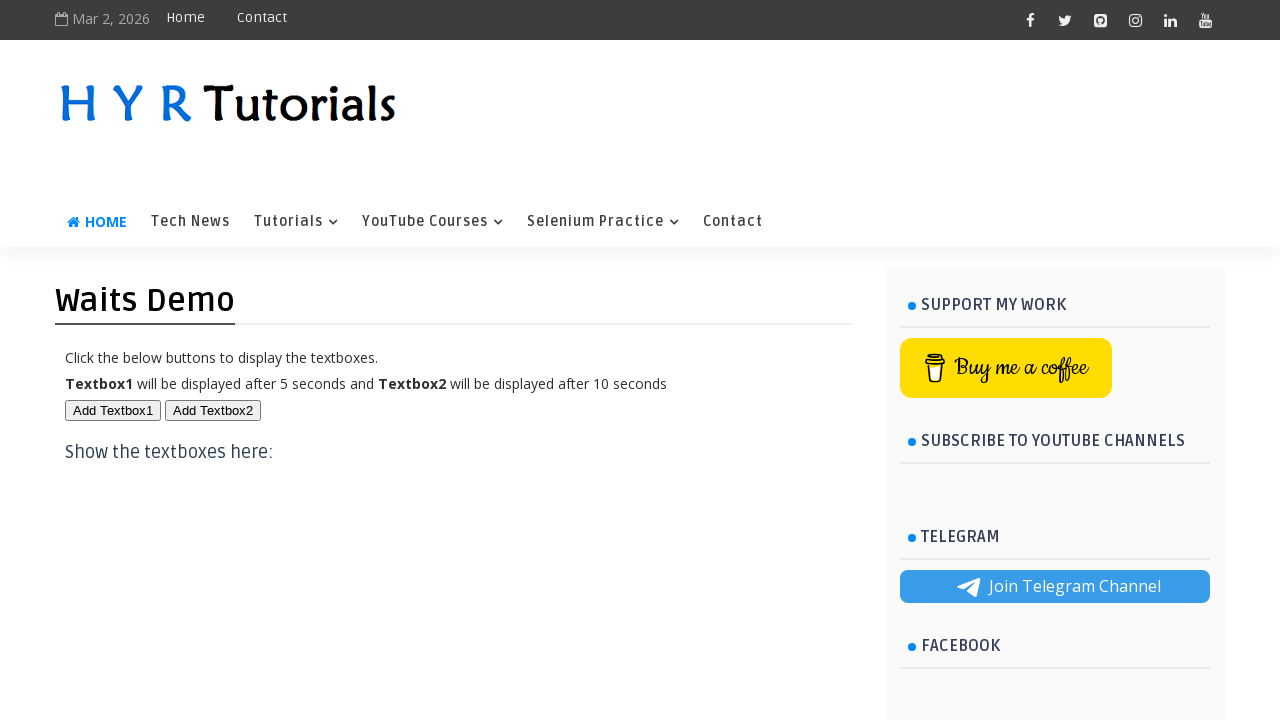

Navigated to waits demo page
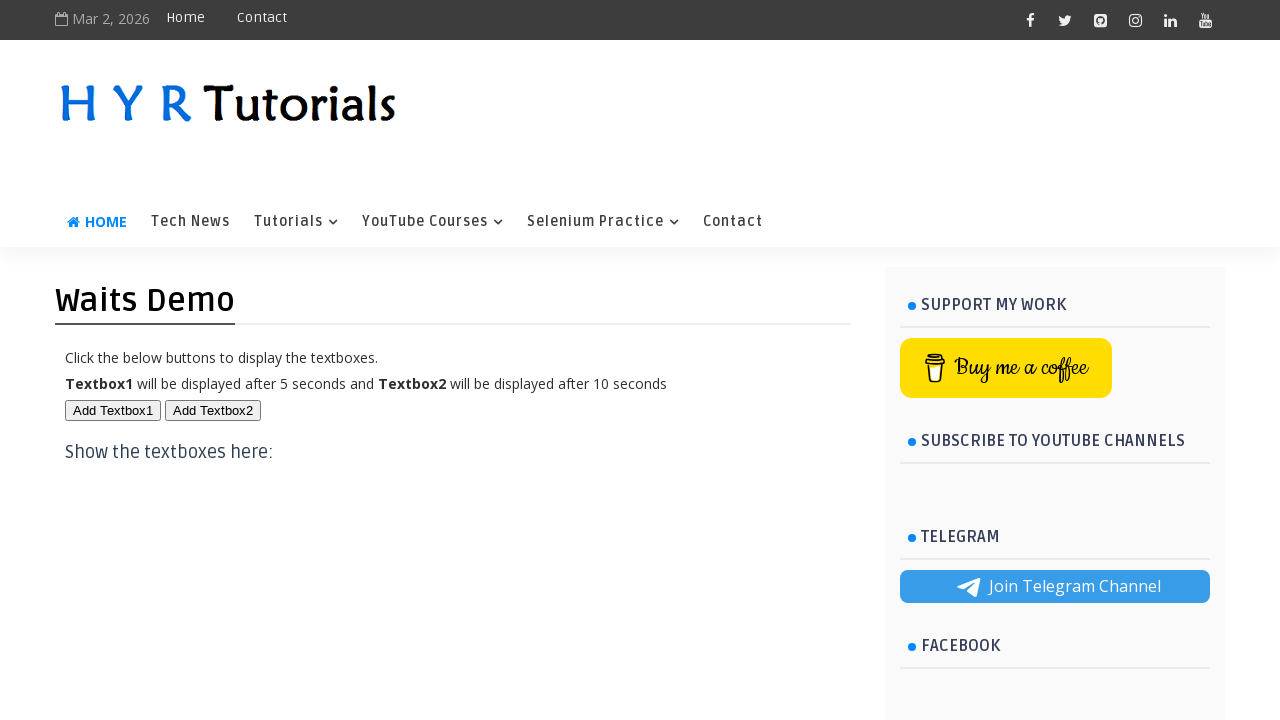

Clicked the first button at (113, 410) on #btn1
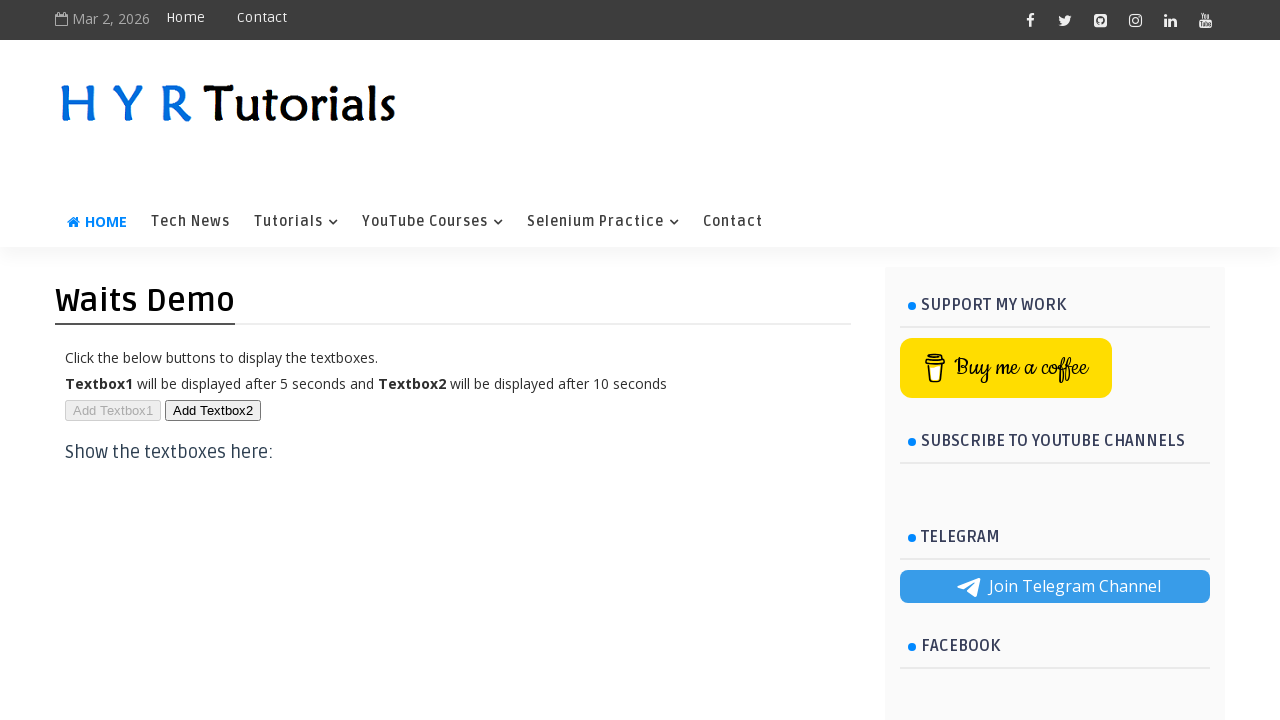

Filled first text field with 'Sridhar' on #txt1
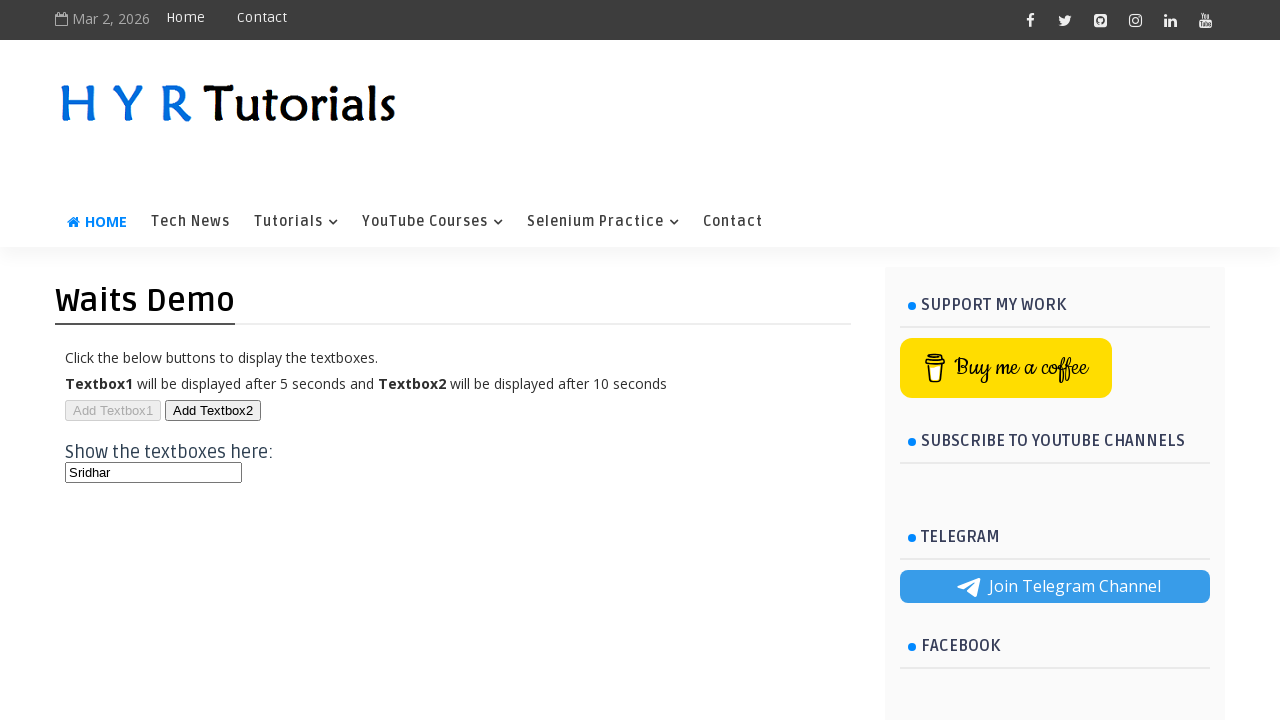

Clicked the second button at (213, 410) on #btn2
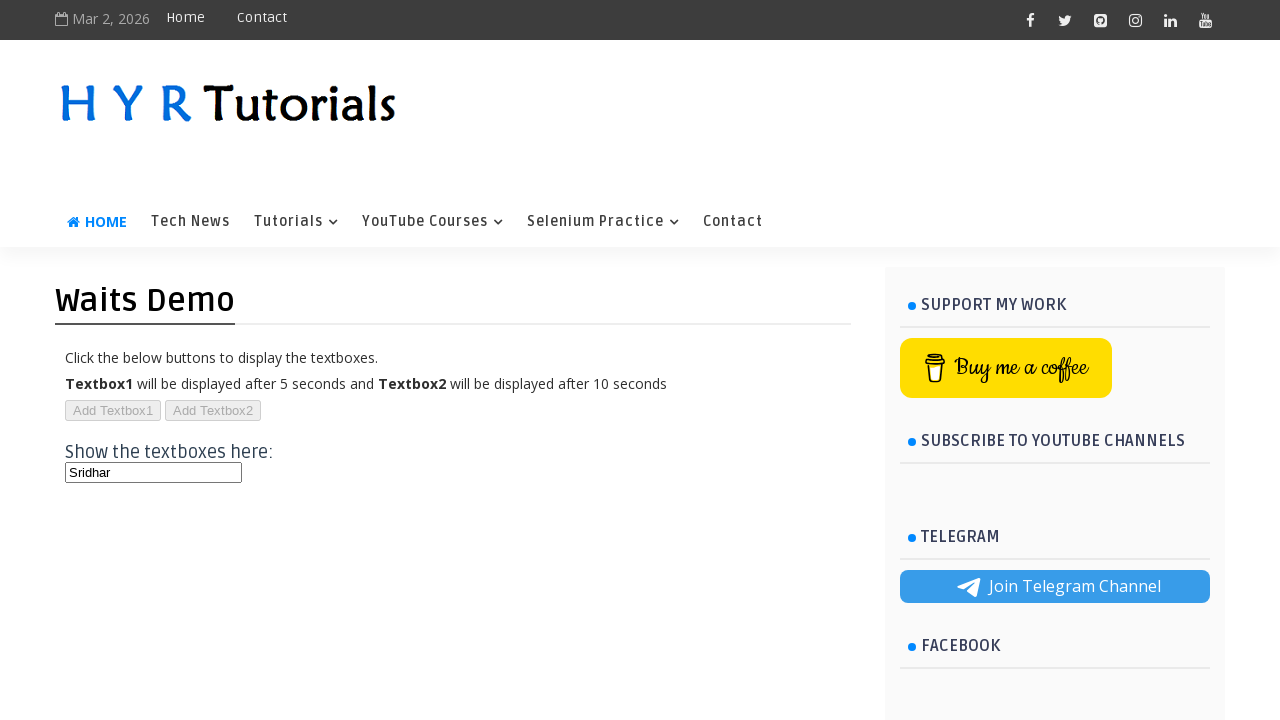

Filled second text field with 'Sridhar2' on #txt2
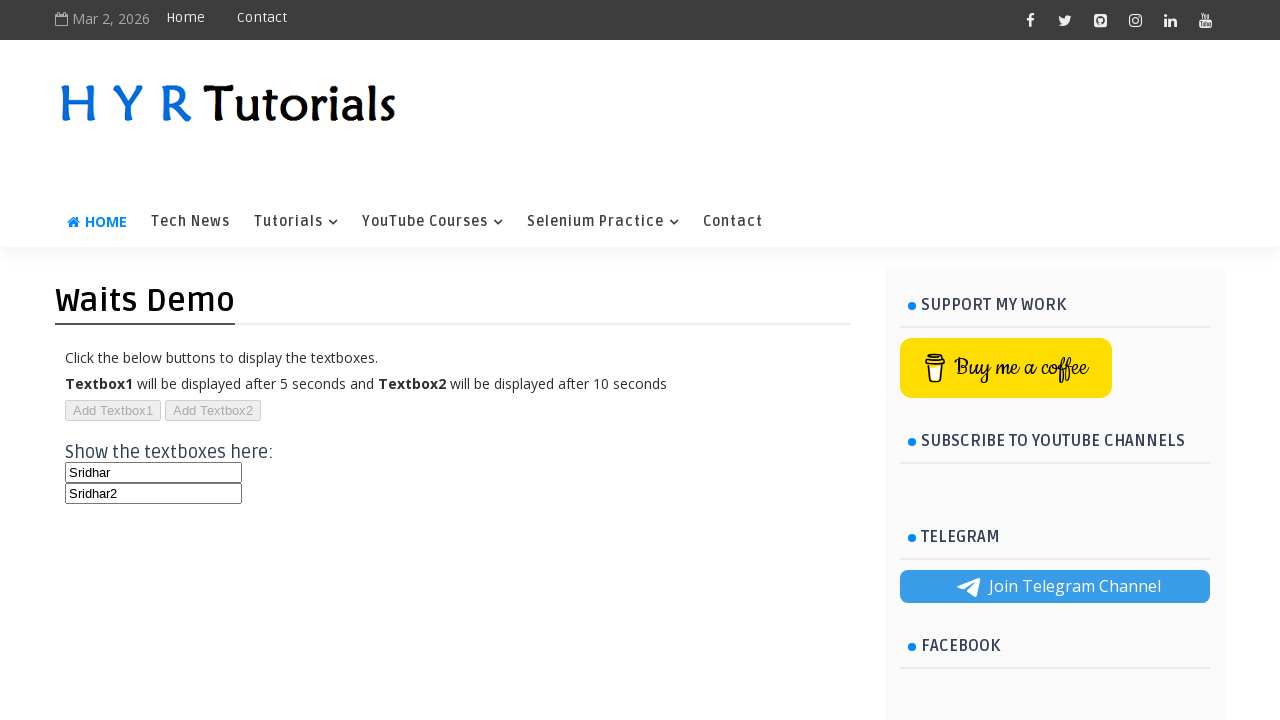

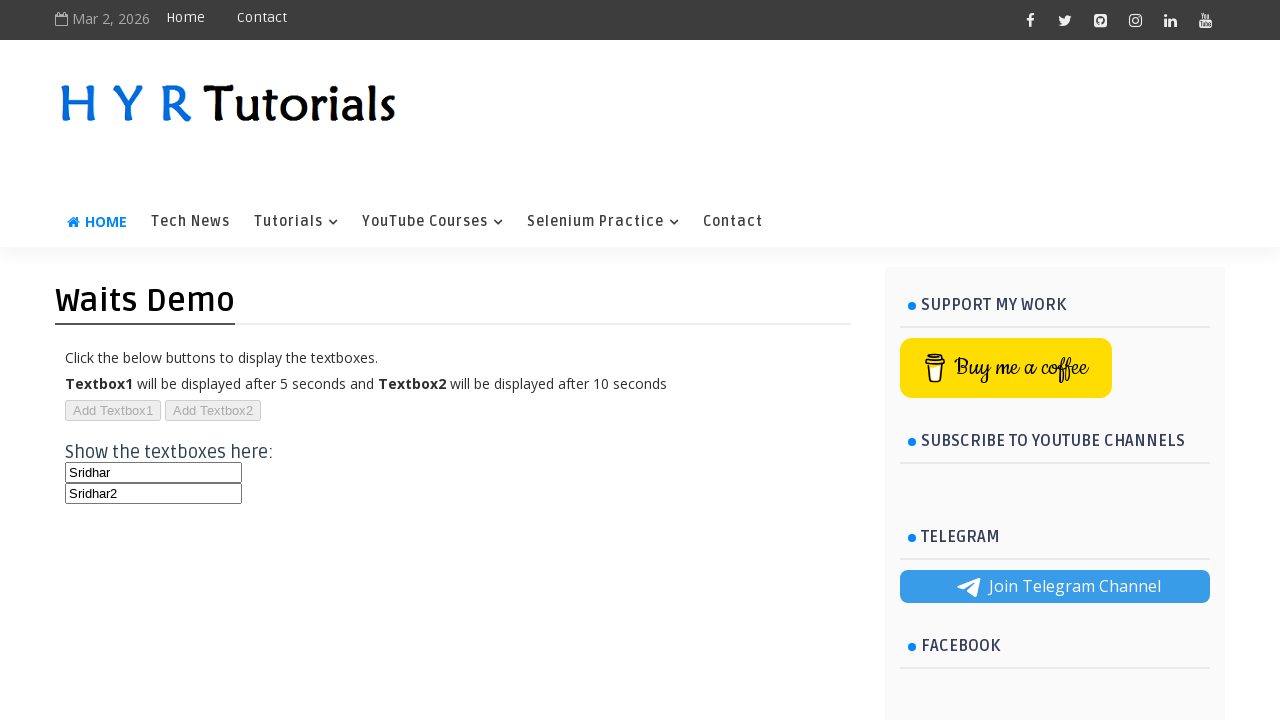